Tests the registration form by filling in required fields (first name, last name, address, email, phone, gender, password) and submitting the form

Starting URL: https://demo.automationtesting.in/Register.html

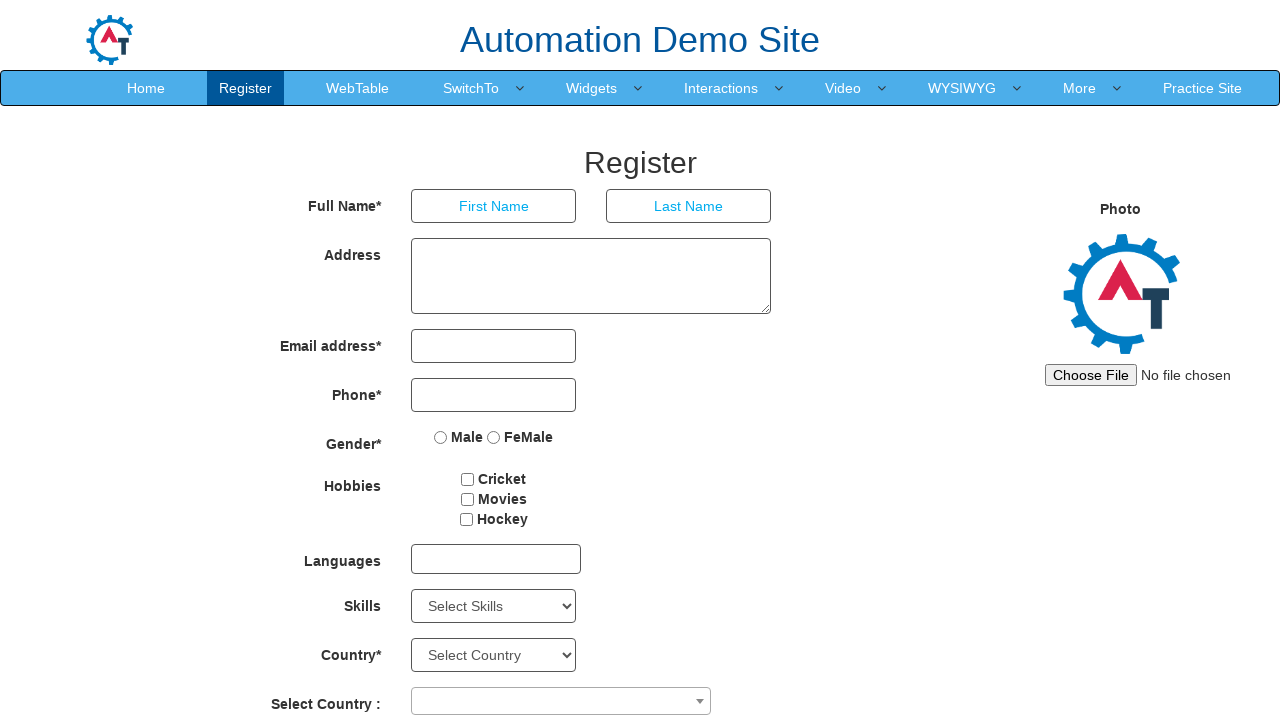

Filled First Name field with 'John' on input[placeholder='First Name']
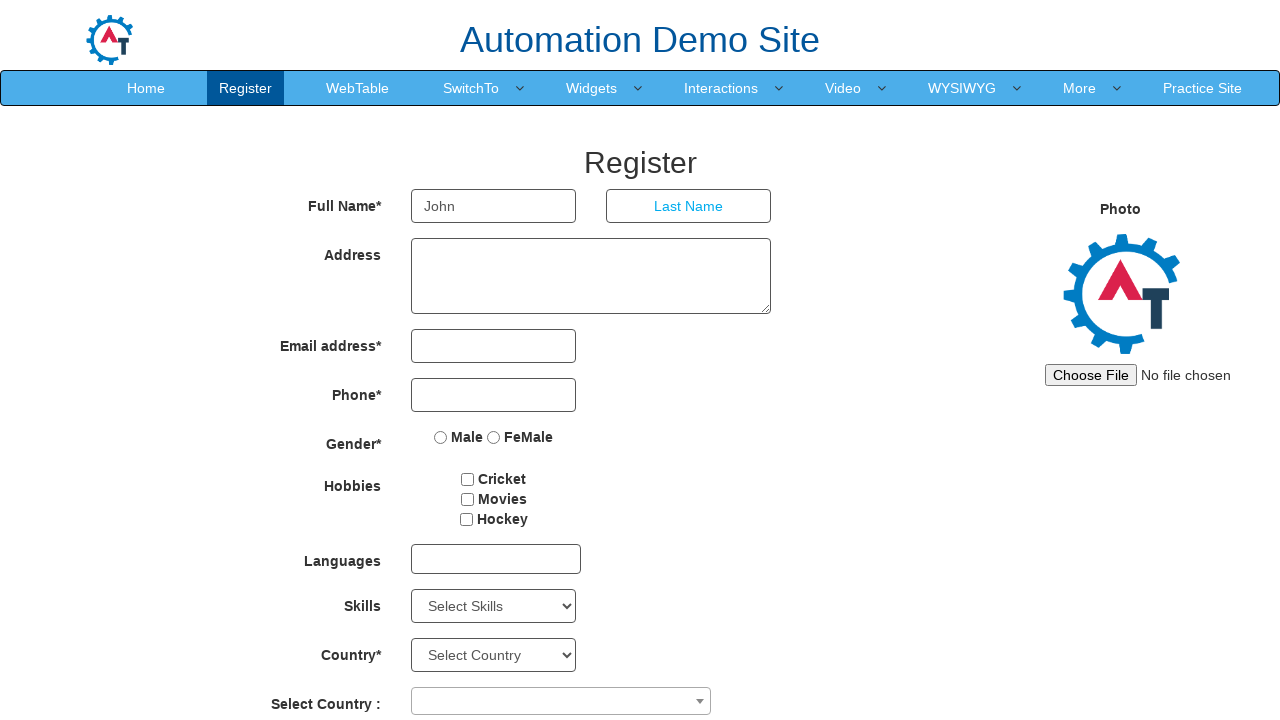

Filled Last Name field with 'Morrison' on input[placeholder='Last Name']
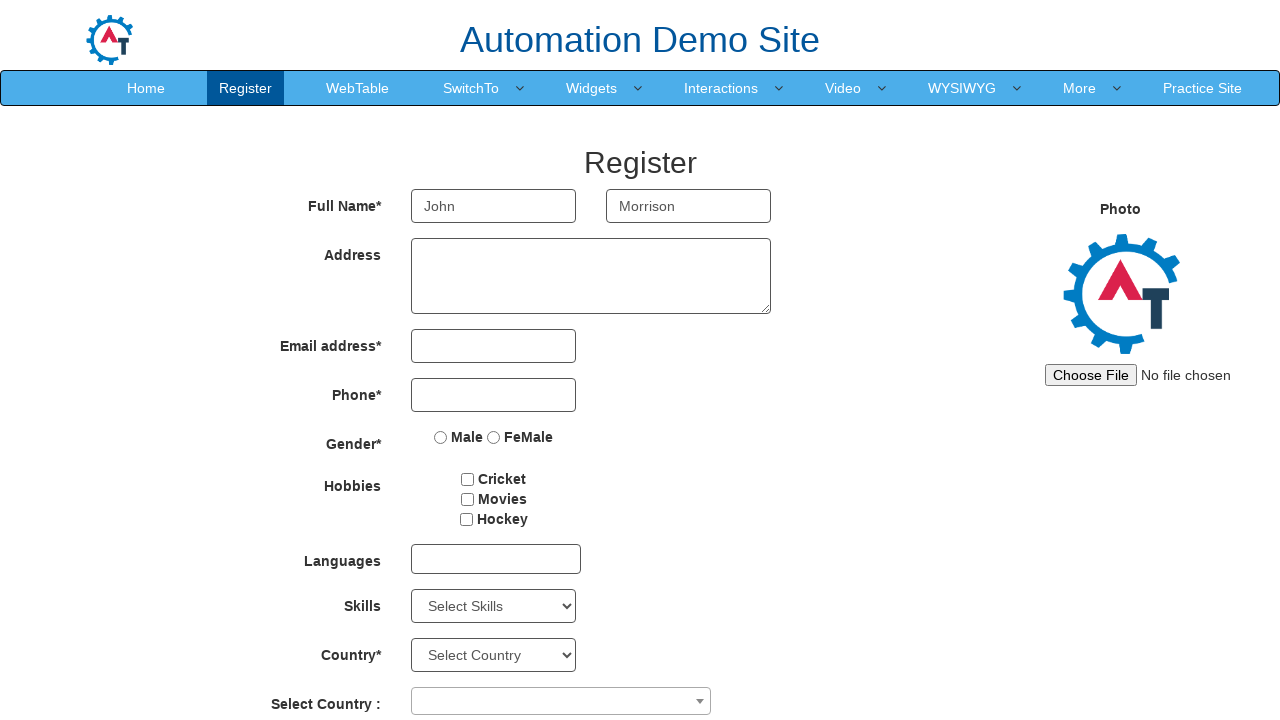

Filled Address field with '123 Test Street, Suite 456' on textarea[ng-model='Adress']
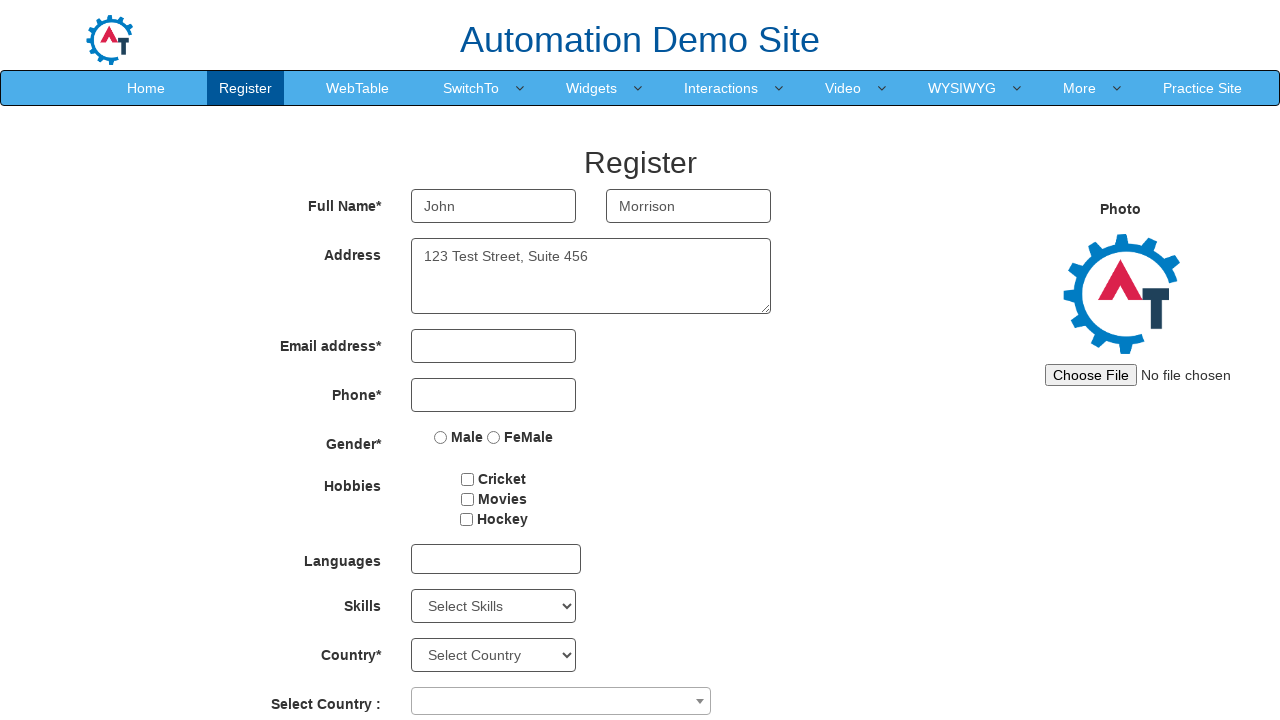

Filled Email field with 'john.morrison.test@example.com' on input[type='email']
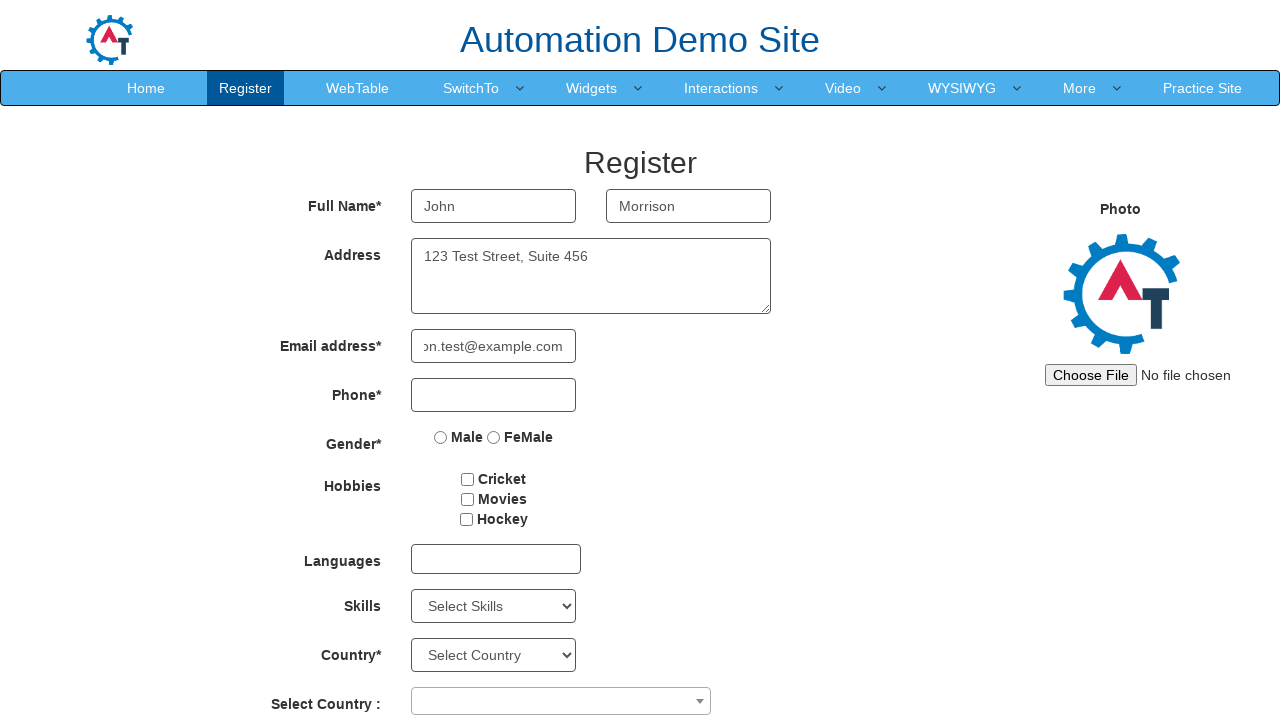

Filled Phone field with '5551234567' on input[type='tel']
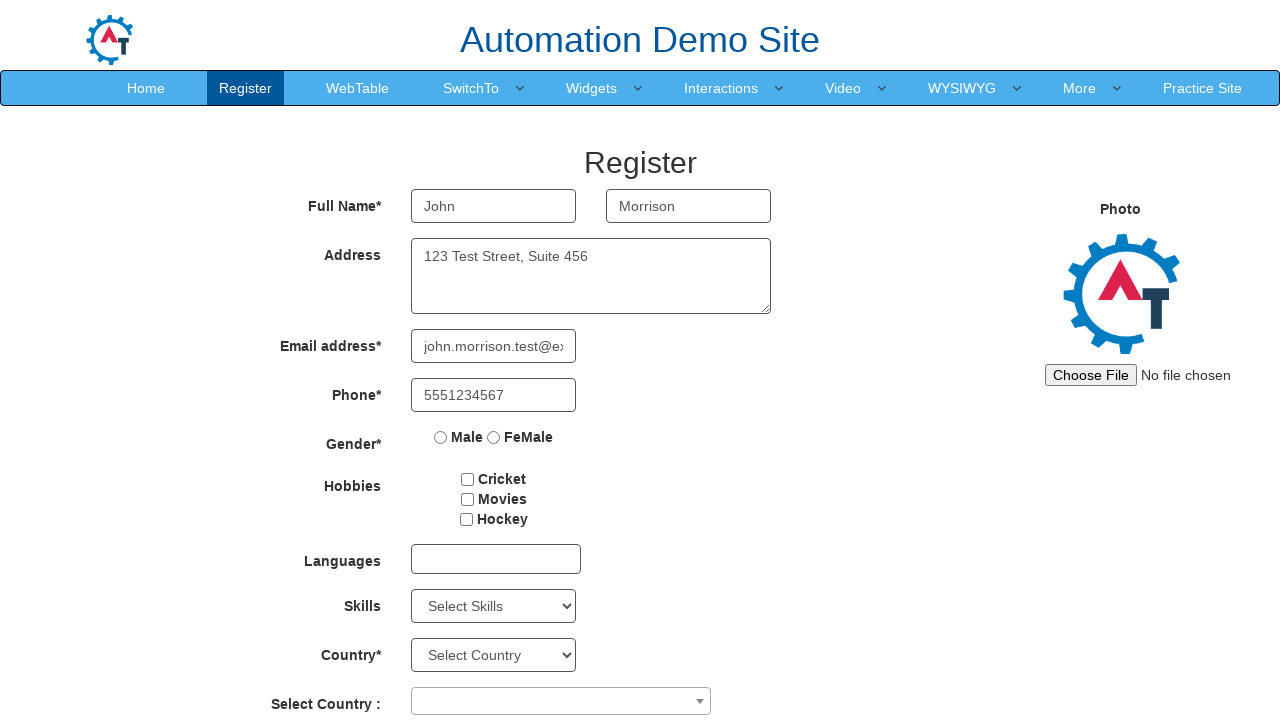

Selected Male gender radio button at (441, 437) on input[value='Male']
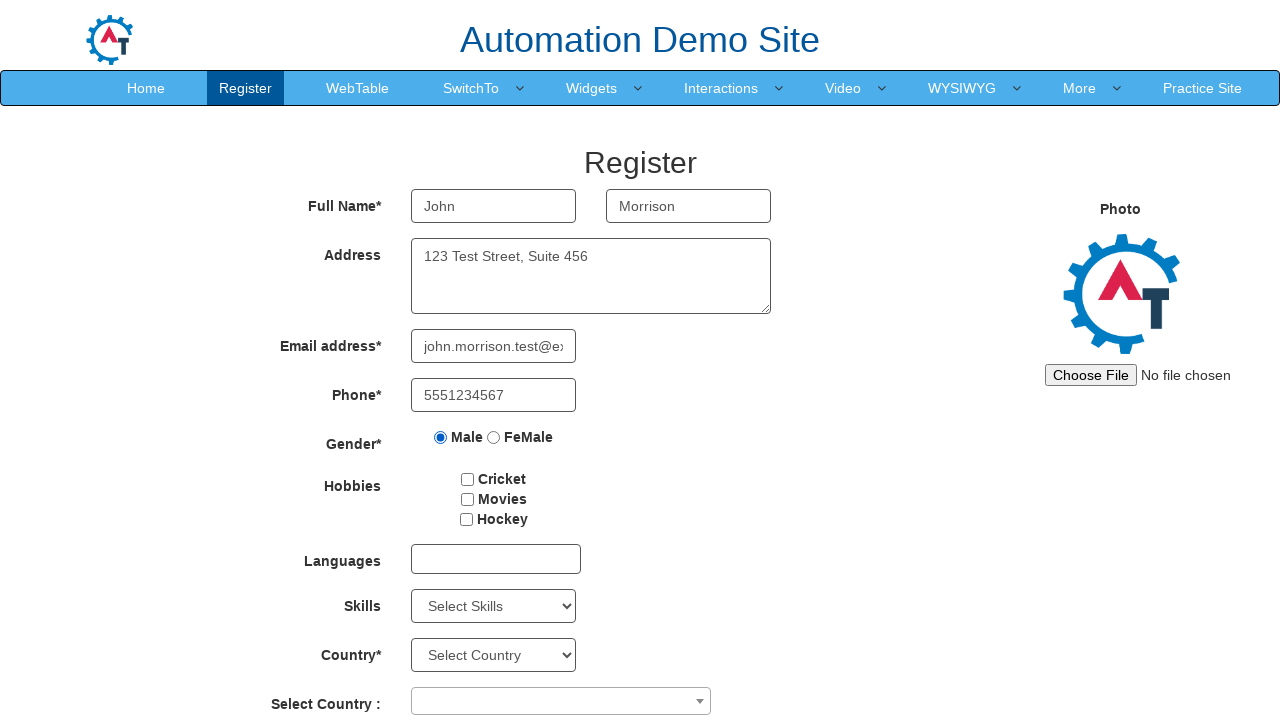

Filled Password field on input[id='firstpassword']
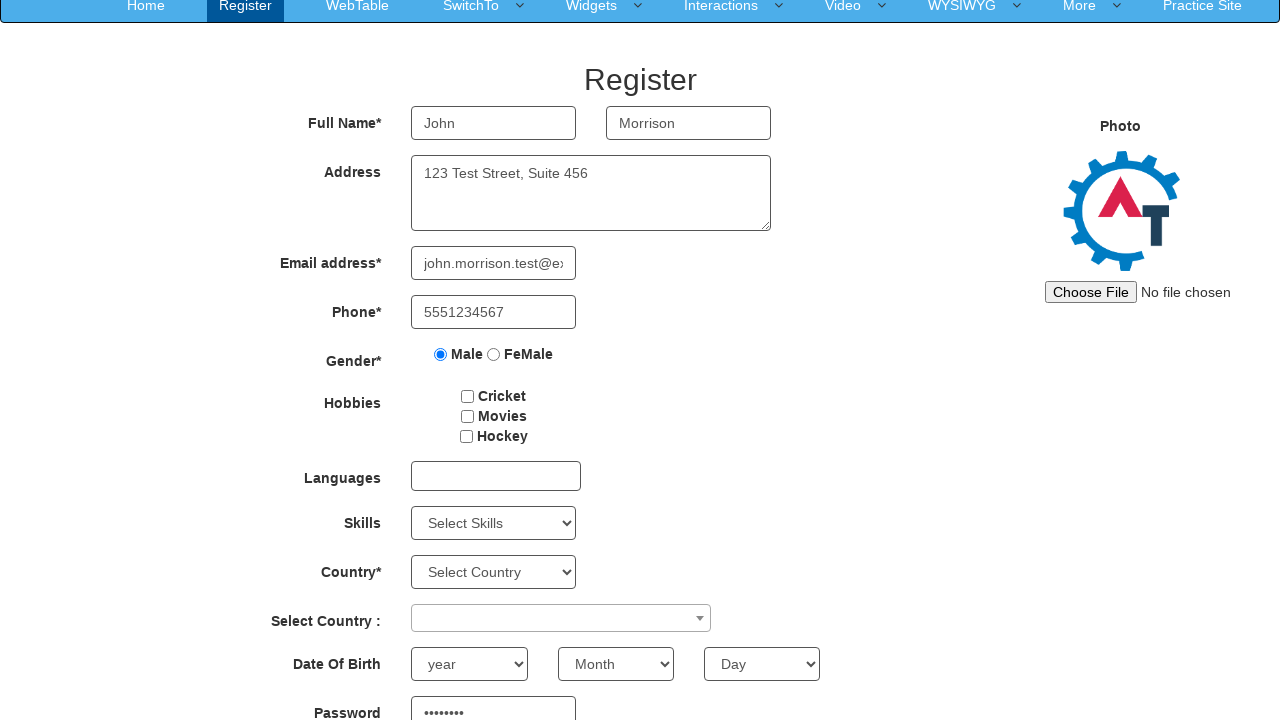

Filled Confirm Password field on input[id='secondpassword']
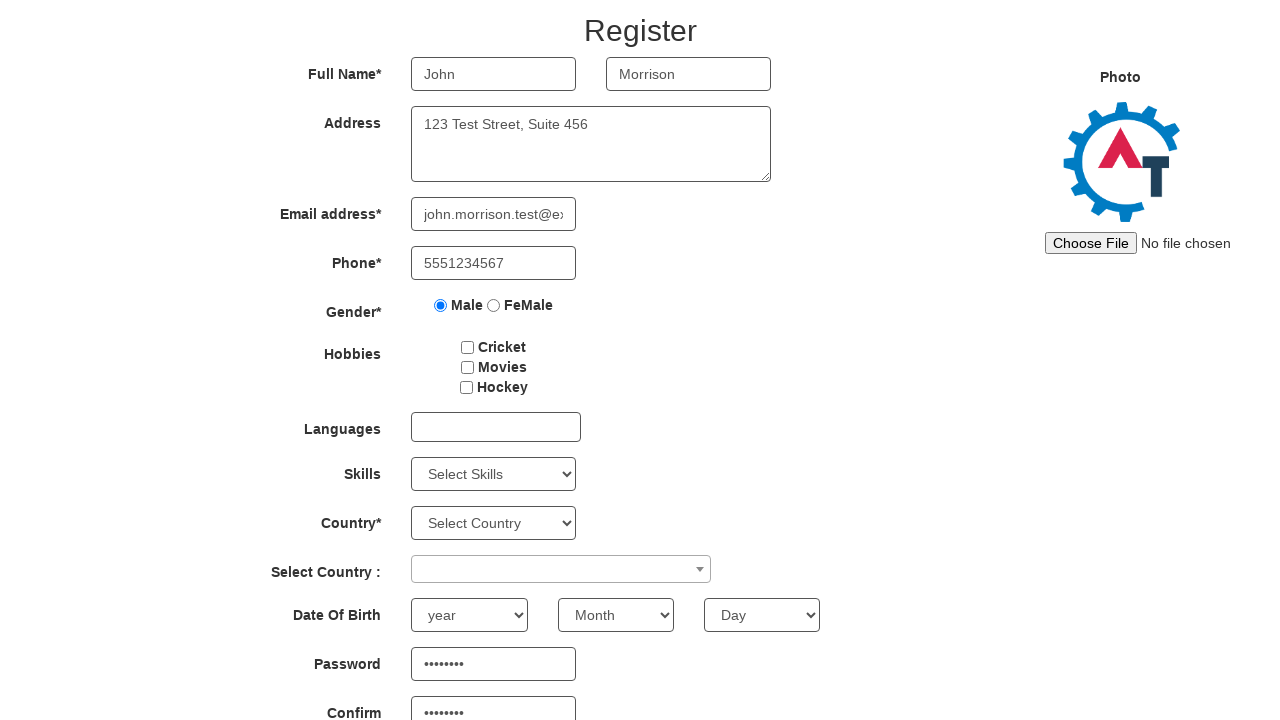

Waited 500ms for form elements to be ready
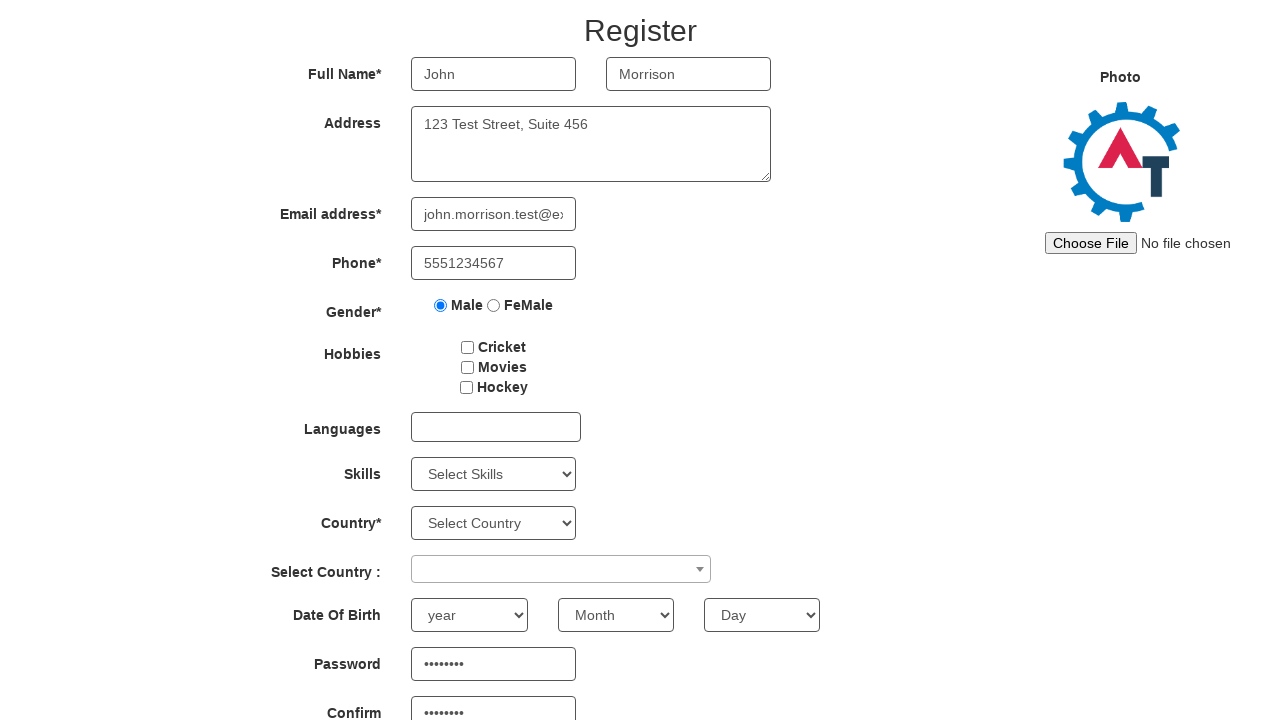

Clicked Submit button to submit registration form at (572, 623) on button[id='submitbtn']
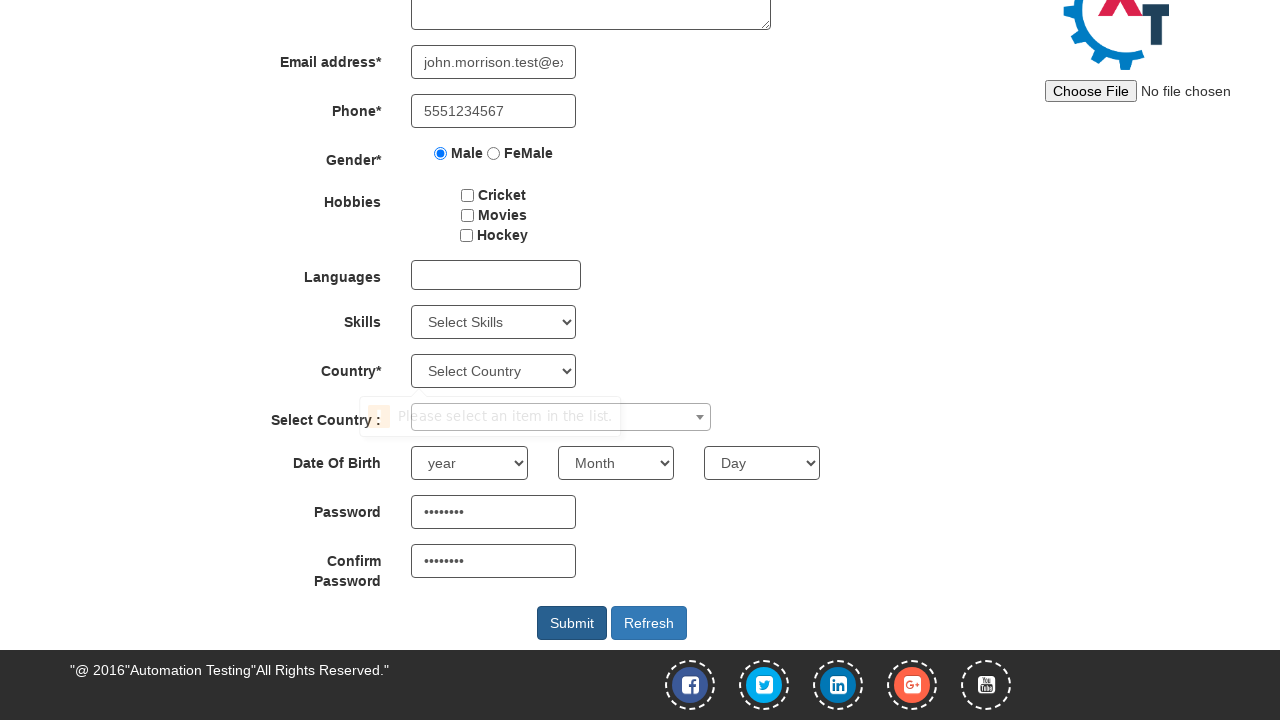

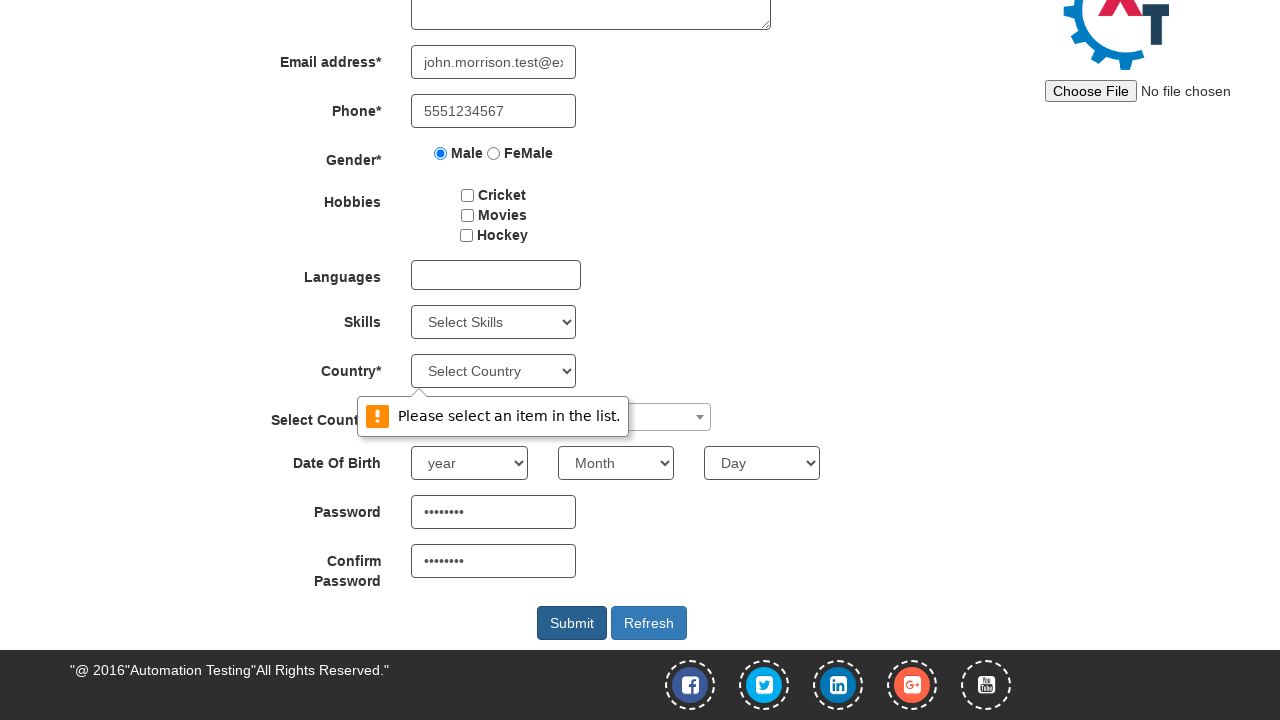